Tests the add/remove elements functionality by clicking the add button twice to create two delete buttons, then clicking one delete button and verifying only one delete button remains

Starting URL: http://the-internet.herokuapp.com/add_remove_elements/

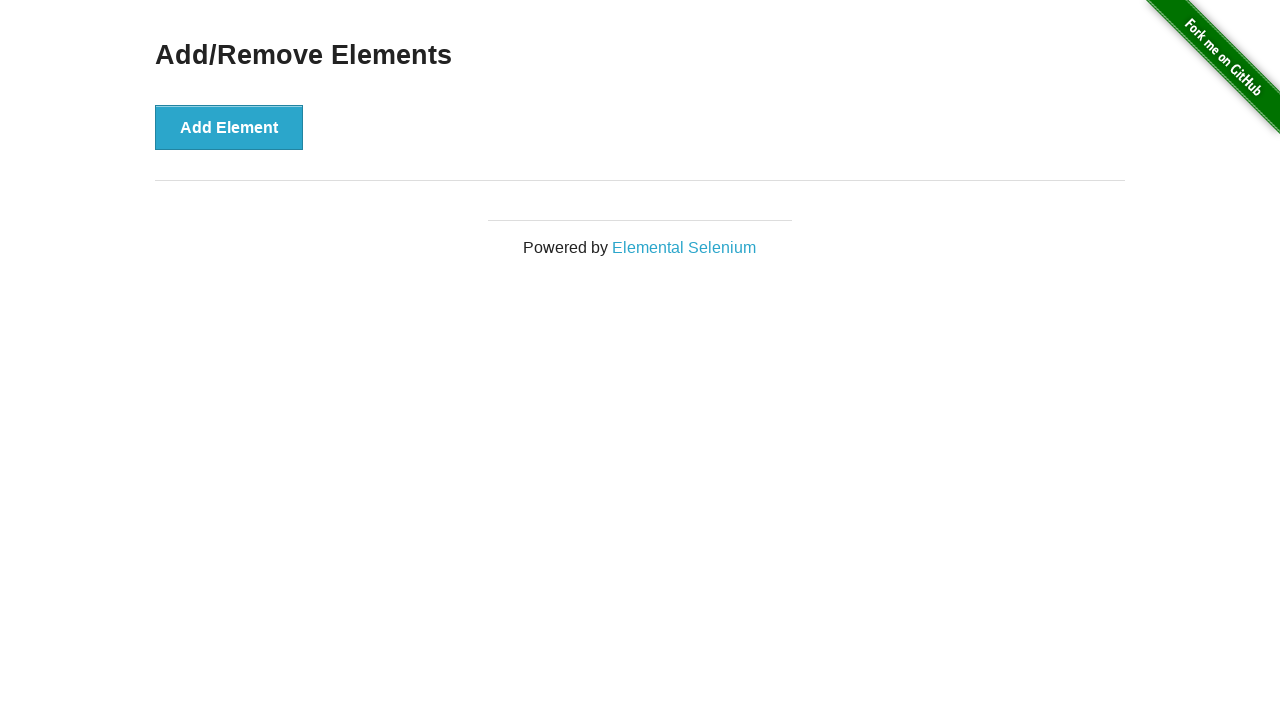

Navigated to add/remove elements page
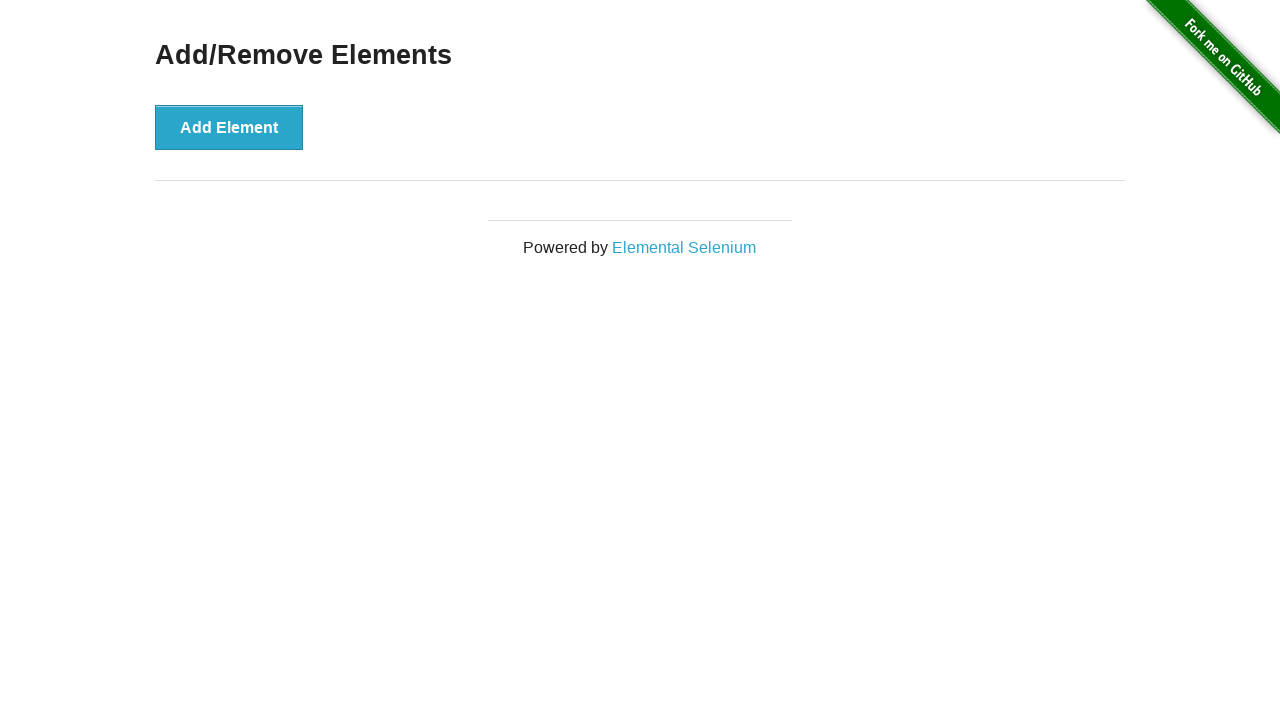

Clicked 'Add Element' button (first click) at (229, 127) on xpath=//*[@onclick='addElement()']
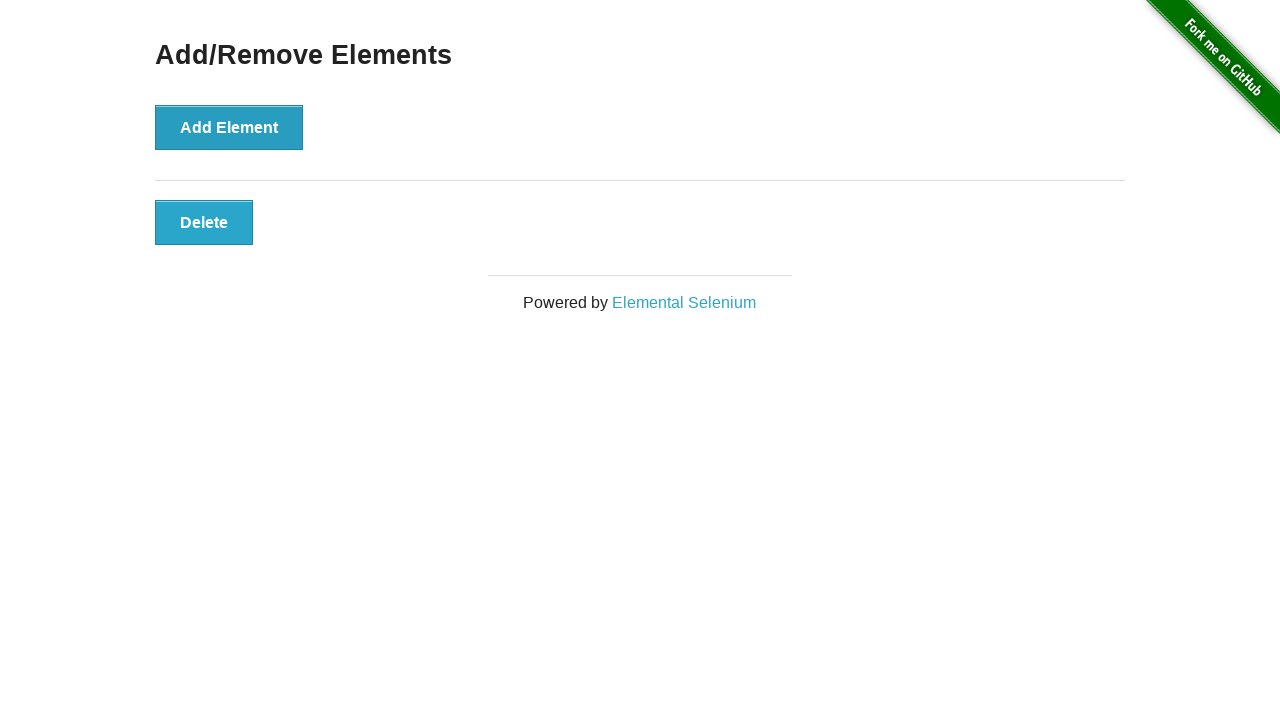

Clicked 'Add Element' button (second click) at (229, 127) on xpath=//*[@onclick='addElement()']
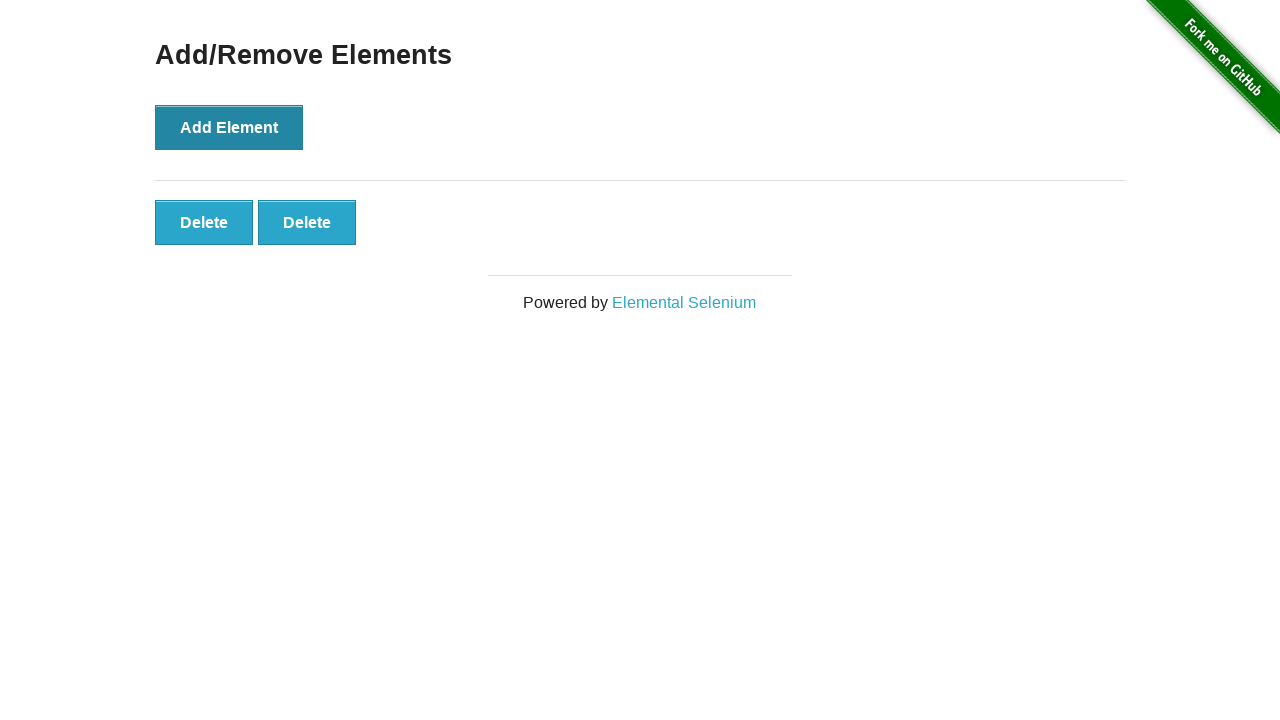

Clicked one delete button to remove it at (204, 222) on xpath=//*[@onclick='deleteElement()']
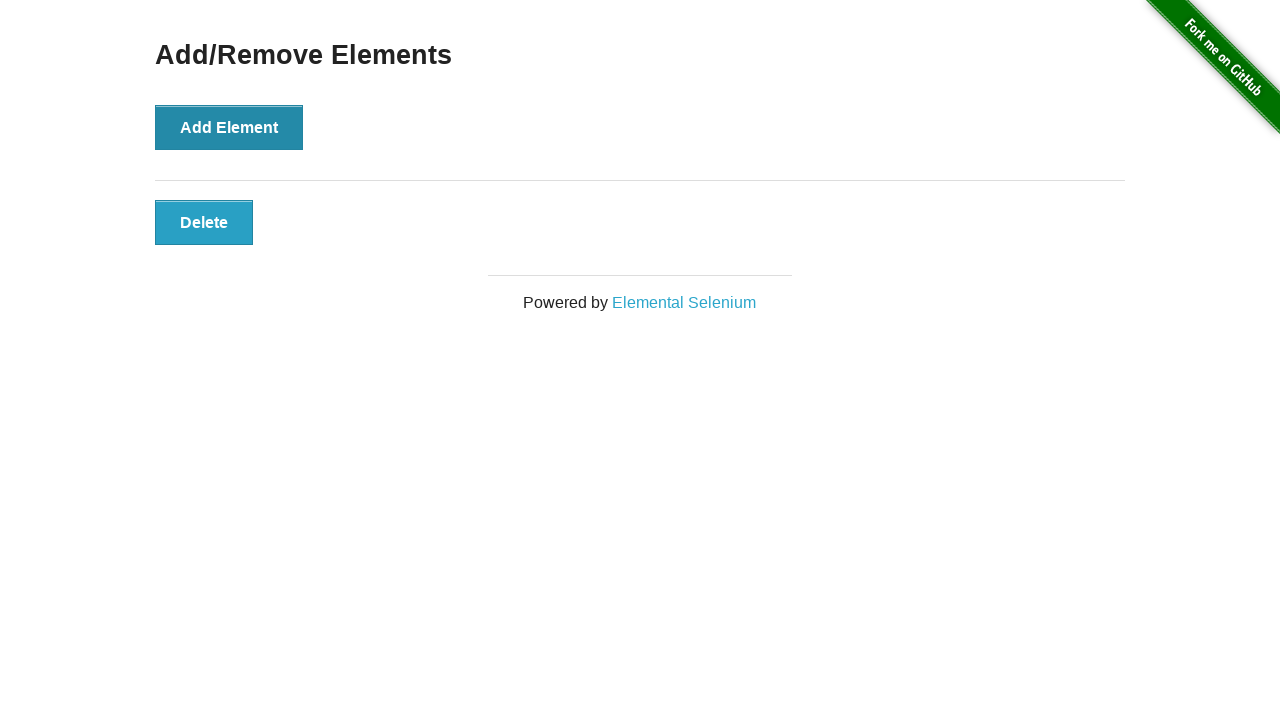

Located remaining delete buttons
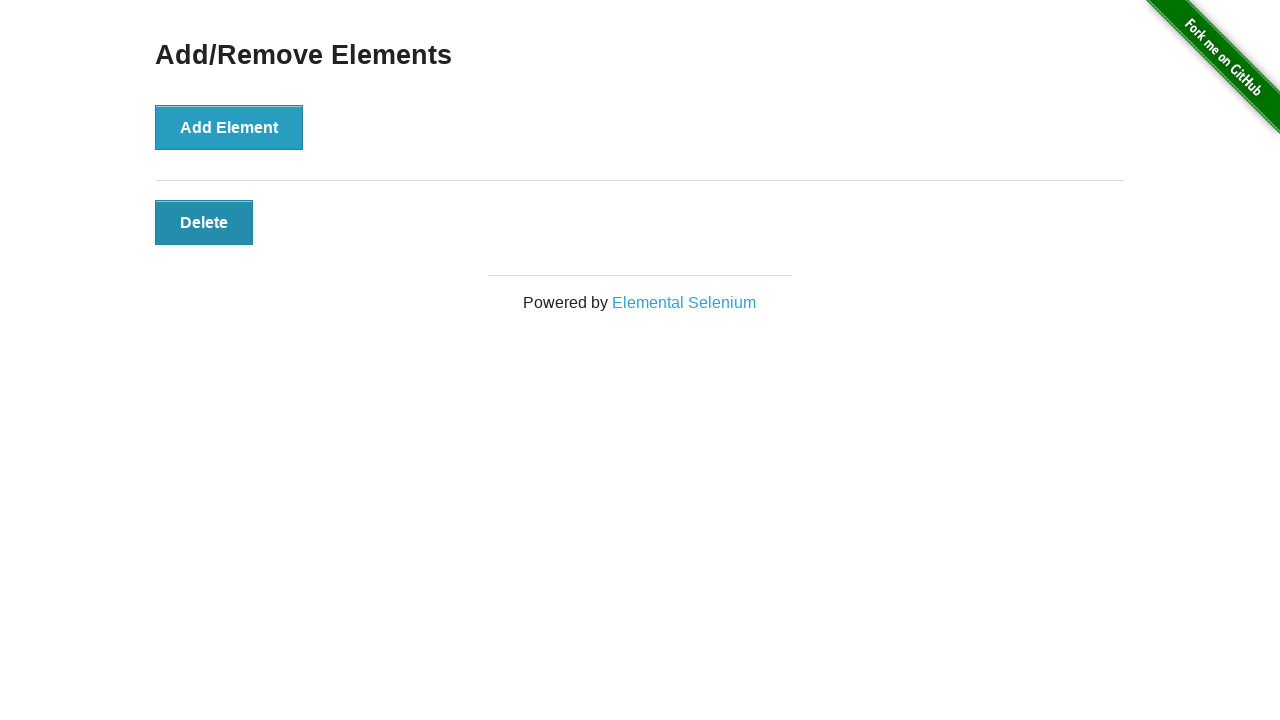

Verified that exactly one delete button remains
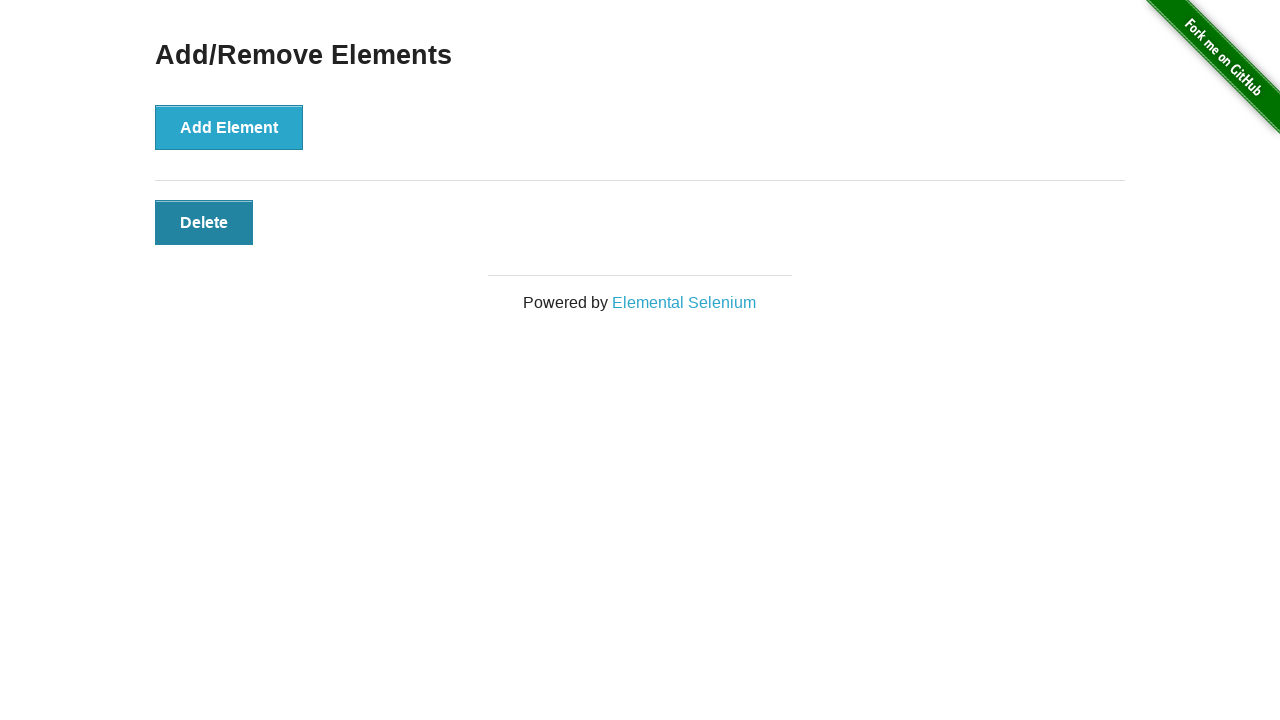

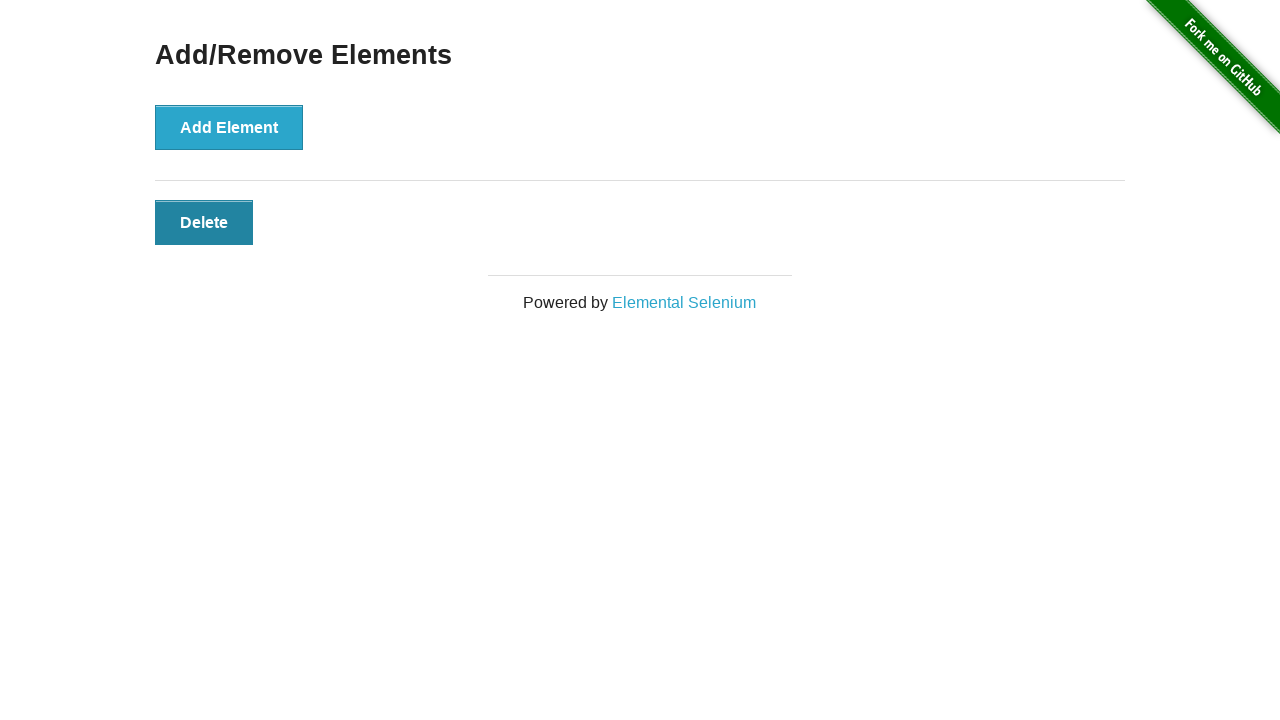